Tests window/tab handling by clicking a LinkedIn social media link that opens in a new tab, switching to the new tab to verify it loaded, then switching back to the original tab.

Starting URL: https://etrain.info/in

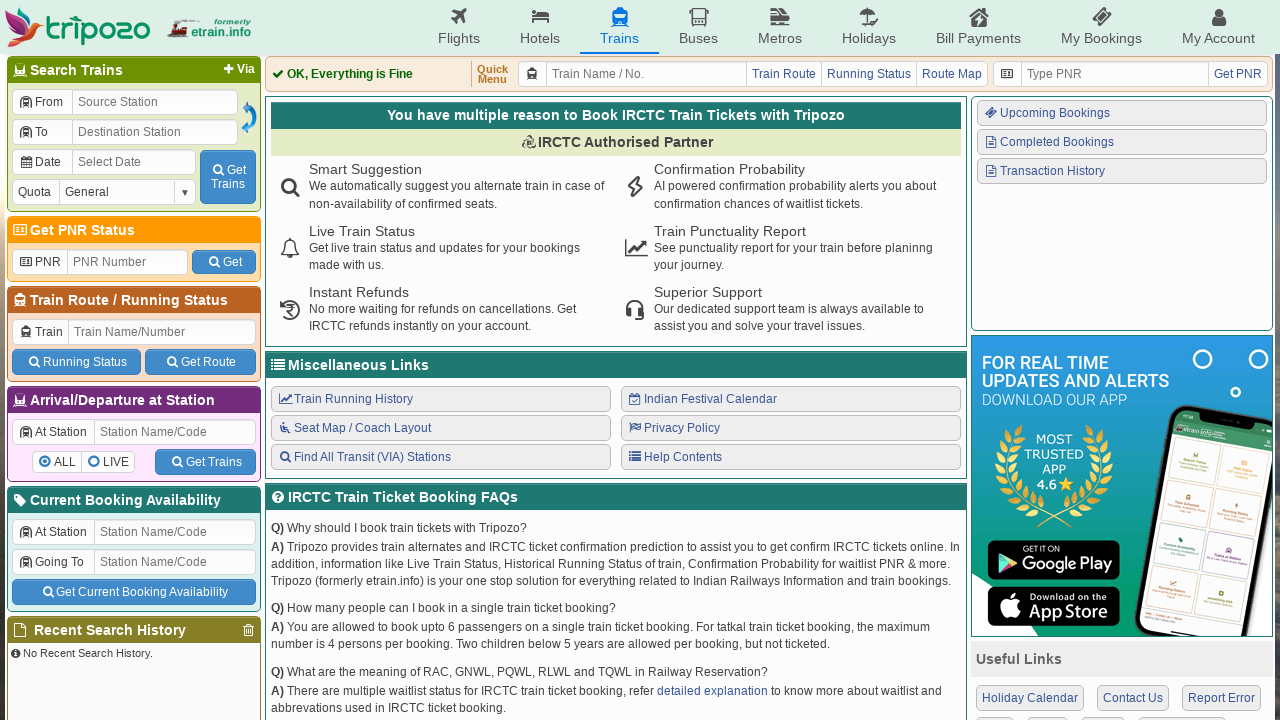

Clicked LinkedIn link in 'Connect With Us' section, new tab opening at (1116, 536) on xpath=//div[p[text()='Connect With Us']]/div/a[4]
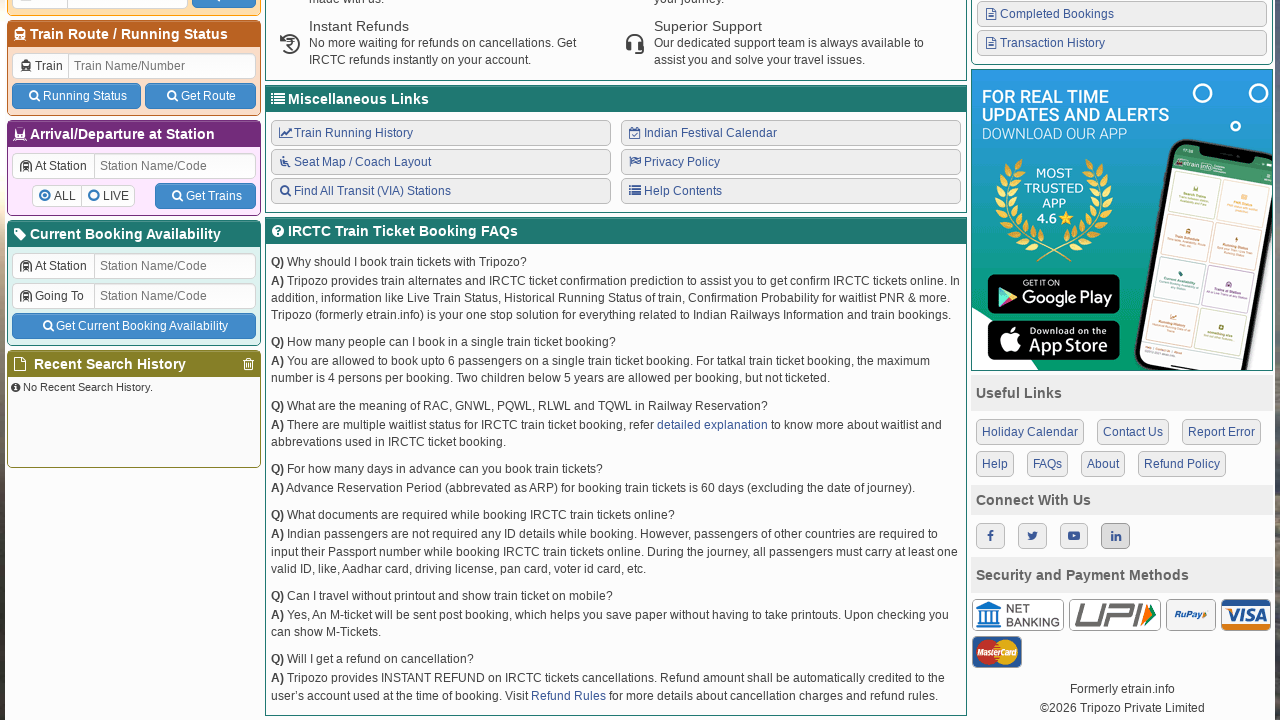

Retrieved new LinkedIn tab page object
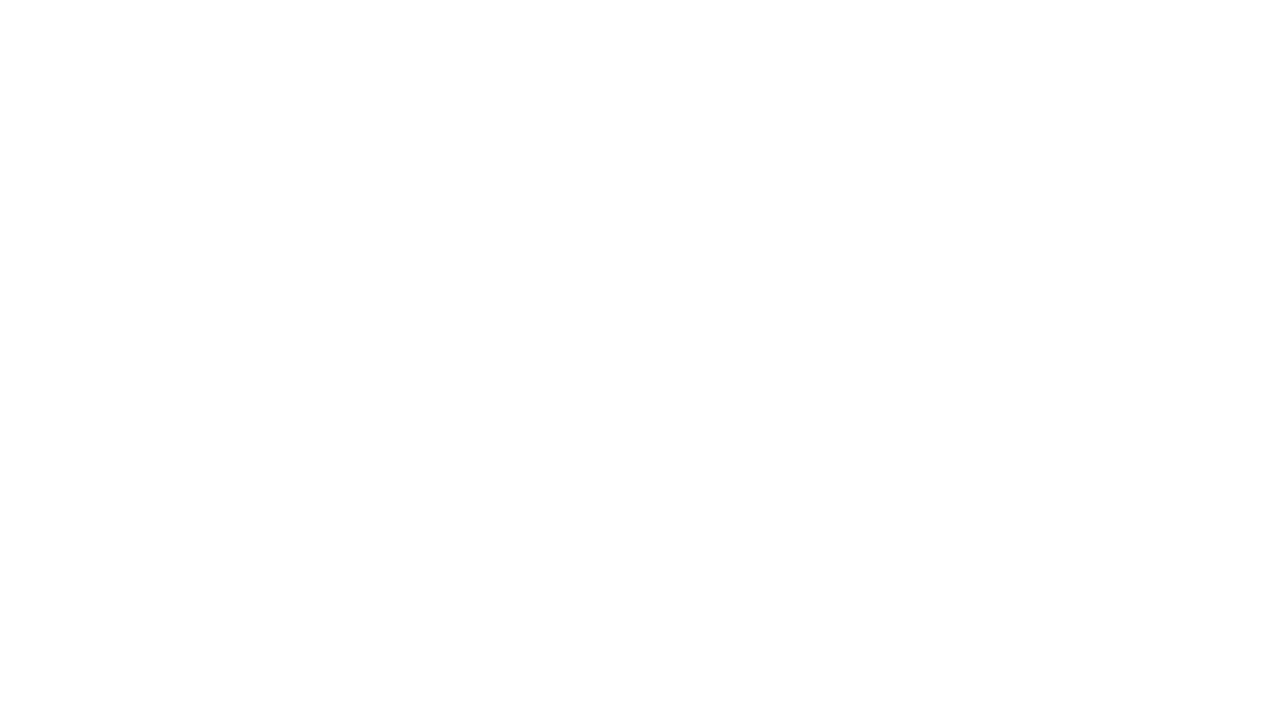

LinkedIn page finished loading (domcontentloaded)
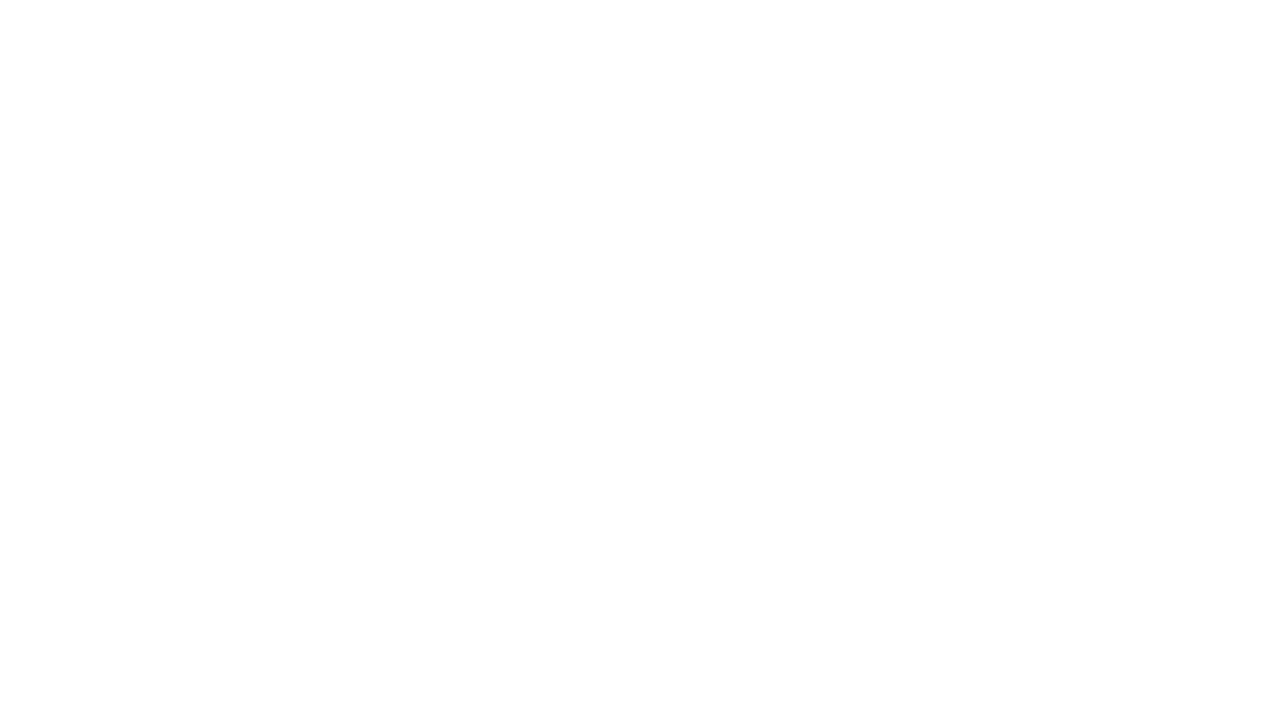

Retrieved LinkedIn page title: 
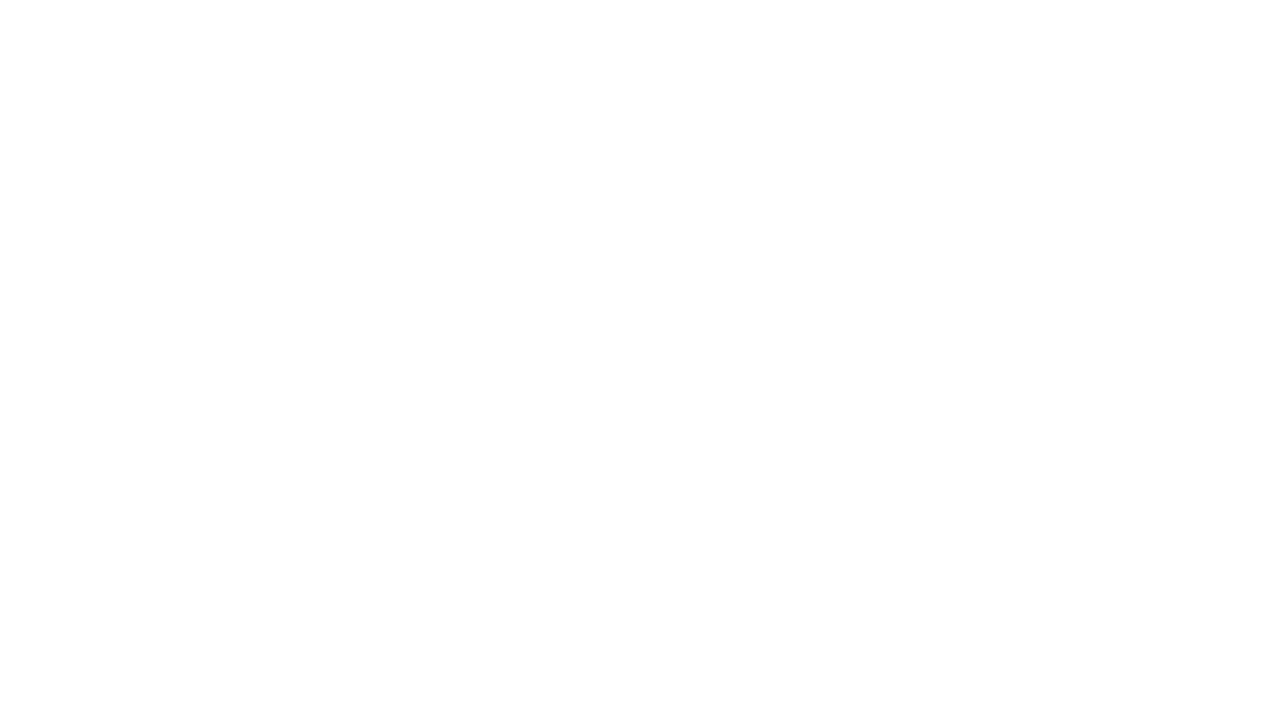

Retrieved LinkedIn page URL: chrome-error://chromewebdata/
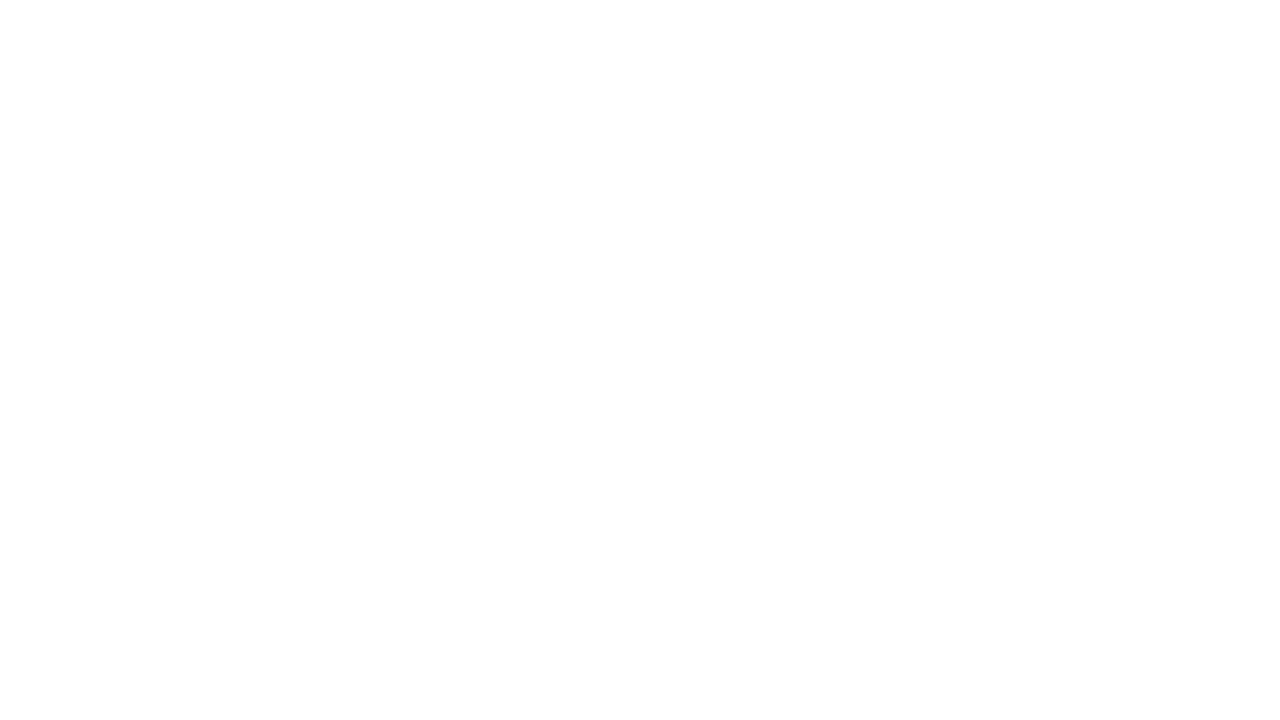

Switched back to original etrain tab, verified title: Indian Railways Reservation Enquiry, IRCTC Booking, PNR Status, Live Running Status, Running History, Schedule, Route Map, Confirmation Chances, Arrival/Departure, Fare, Indian Rail - etrain.info : Complete Railway Information
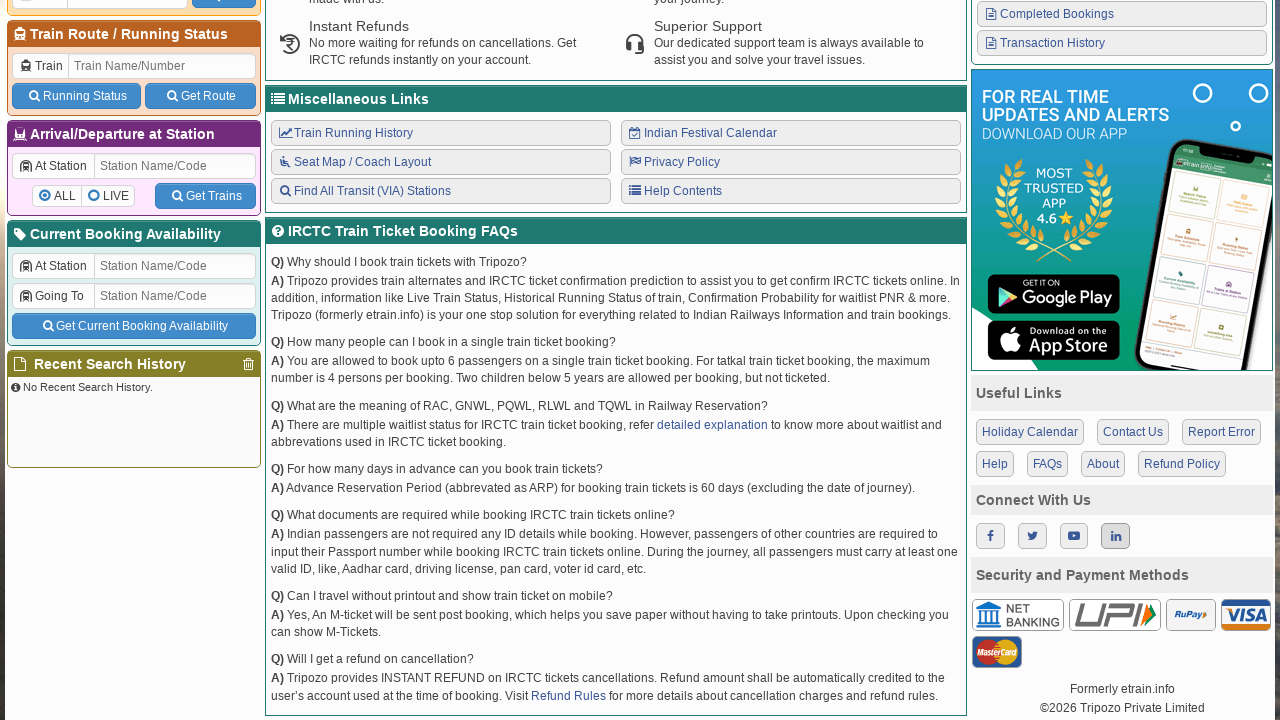

Verified original etrain page URL: https://etrain.info/in
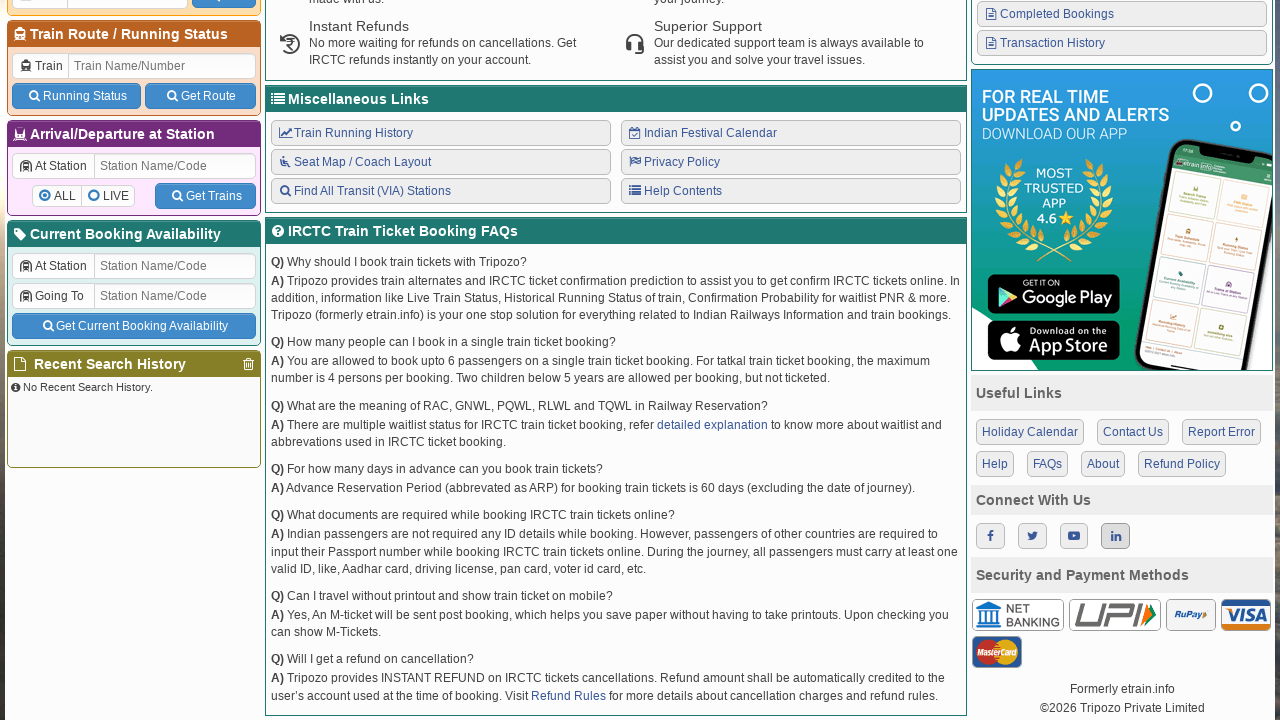

Closed LinkedIn tab
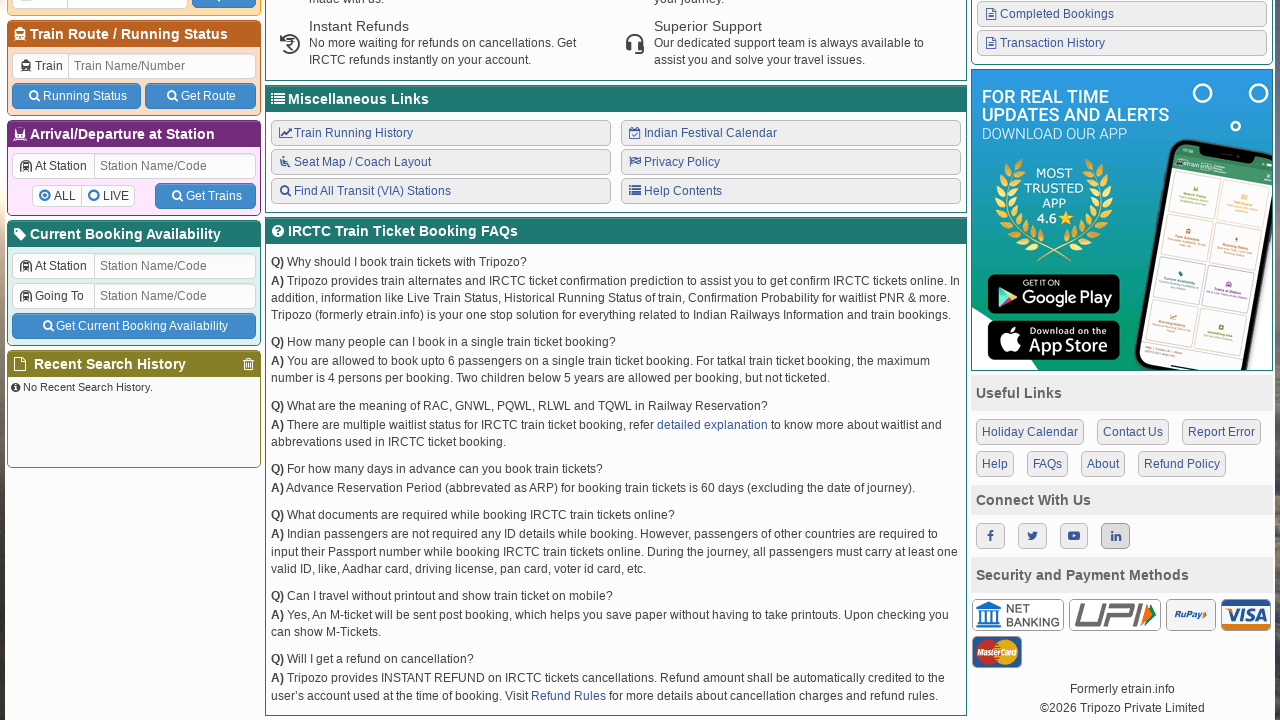

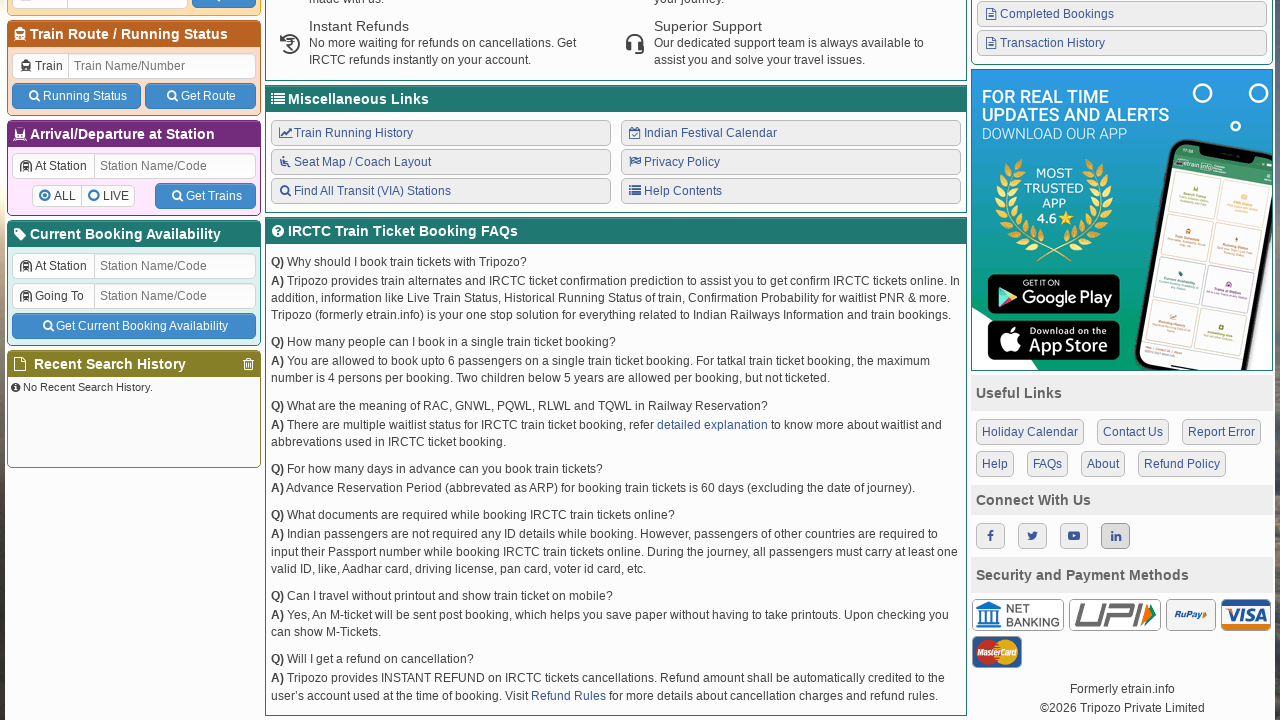